Tests keyboard input functionality by clicking on a name field, entering a name, and clicking a button on the Formy keypress page

Starting URL: https://formy-project.herokuapp.com/keypress

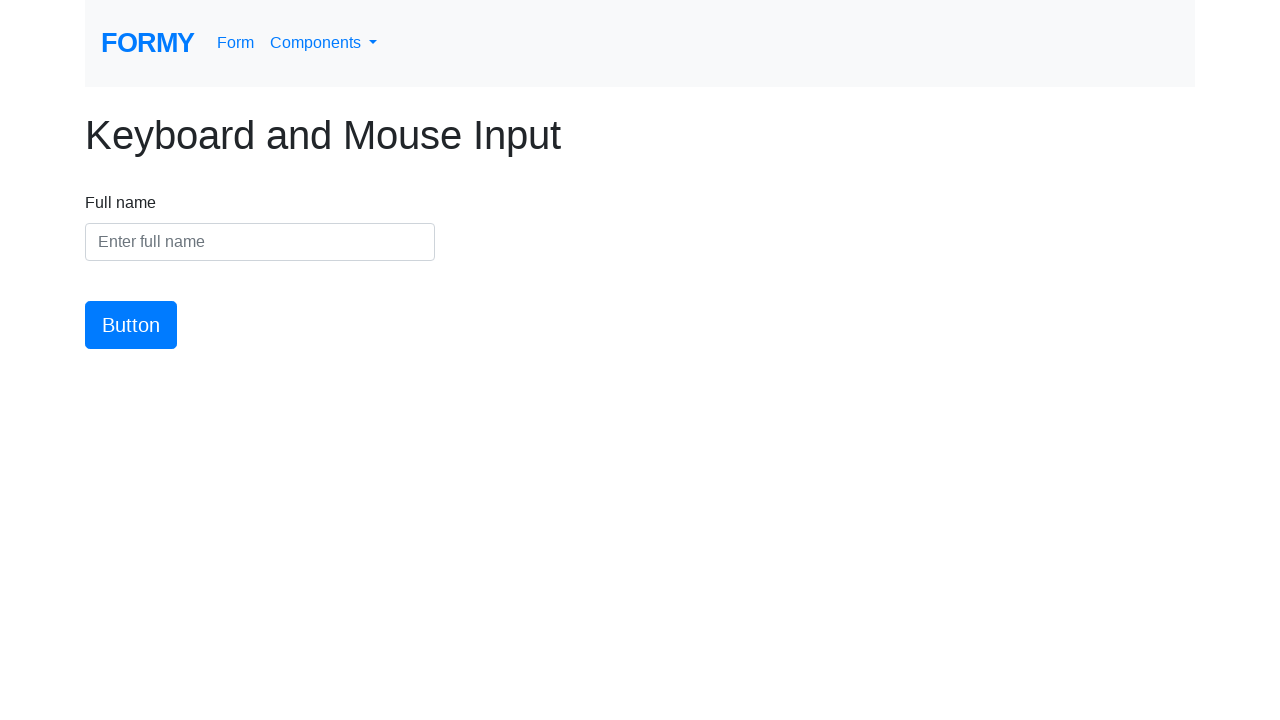

Clicked on the name input field at (260, 242) on #name
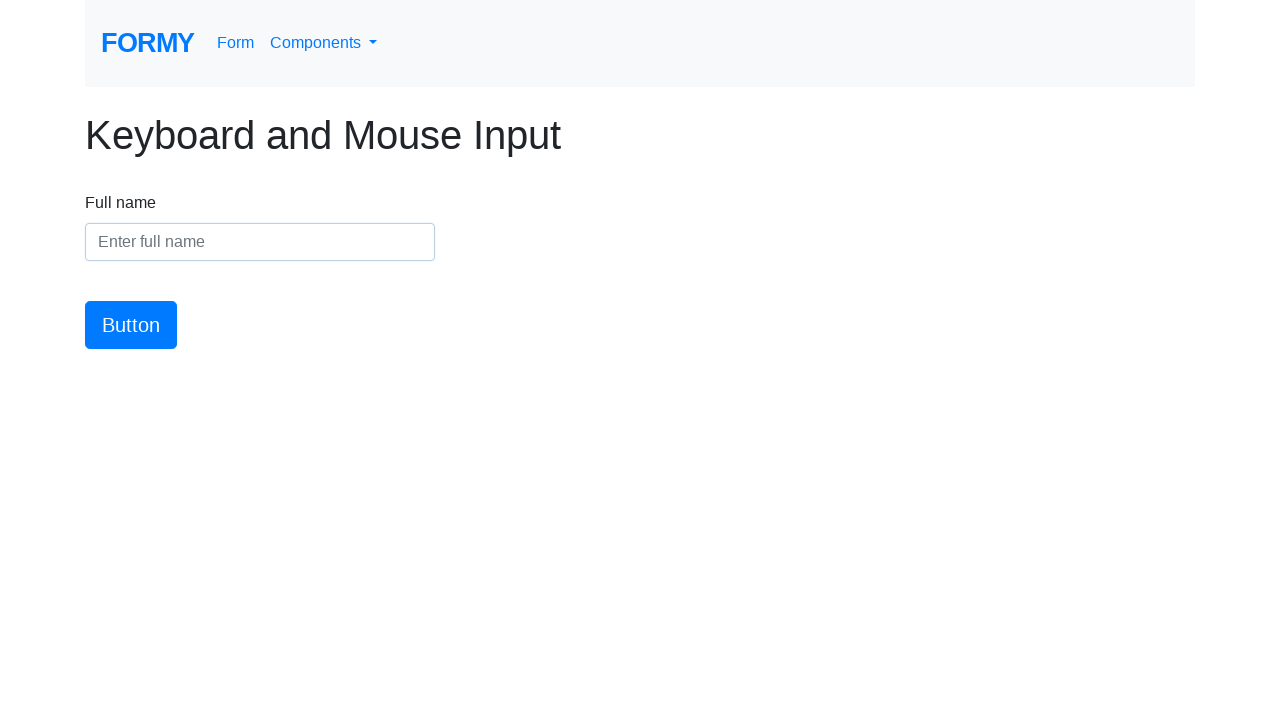

Filled name field with 'Marcus Thompson' on #name
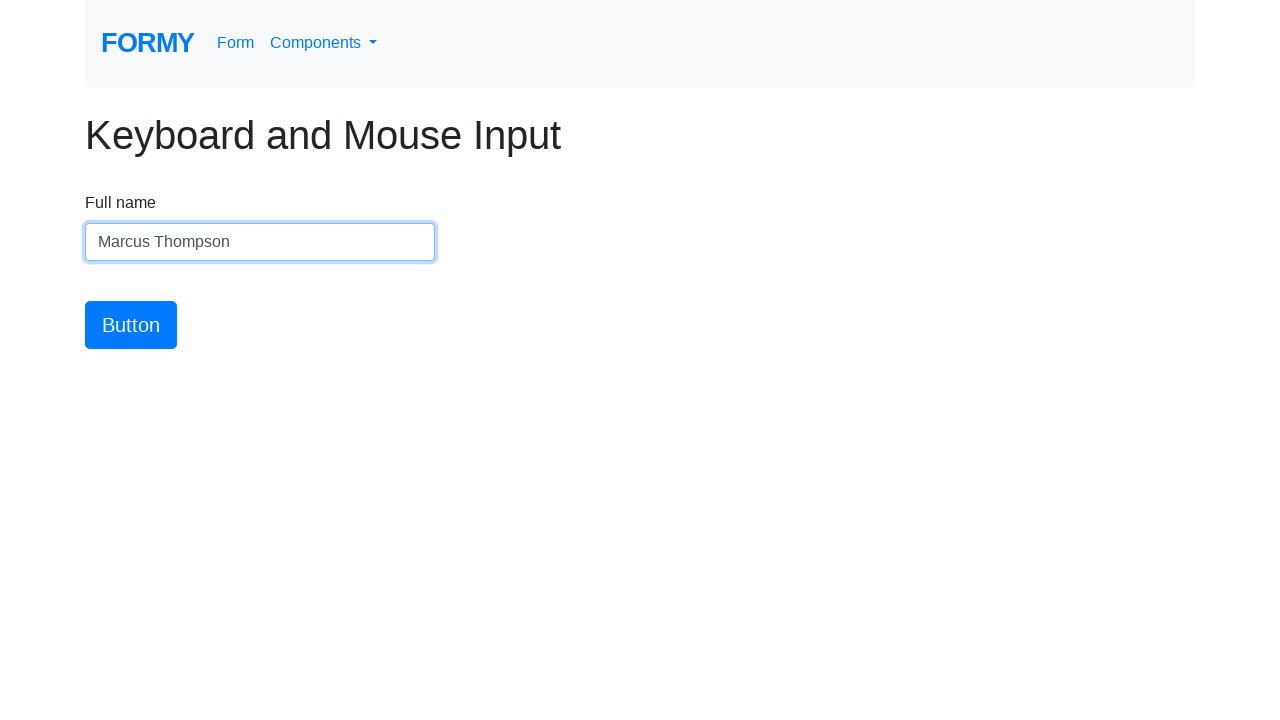

Clicked the submit button at (131, 325) on #button
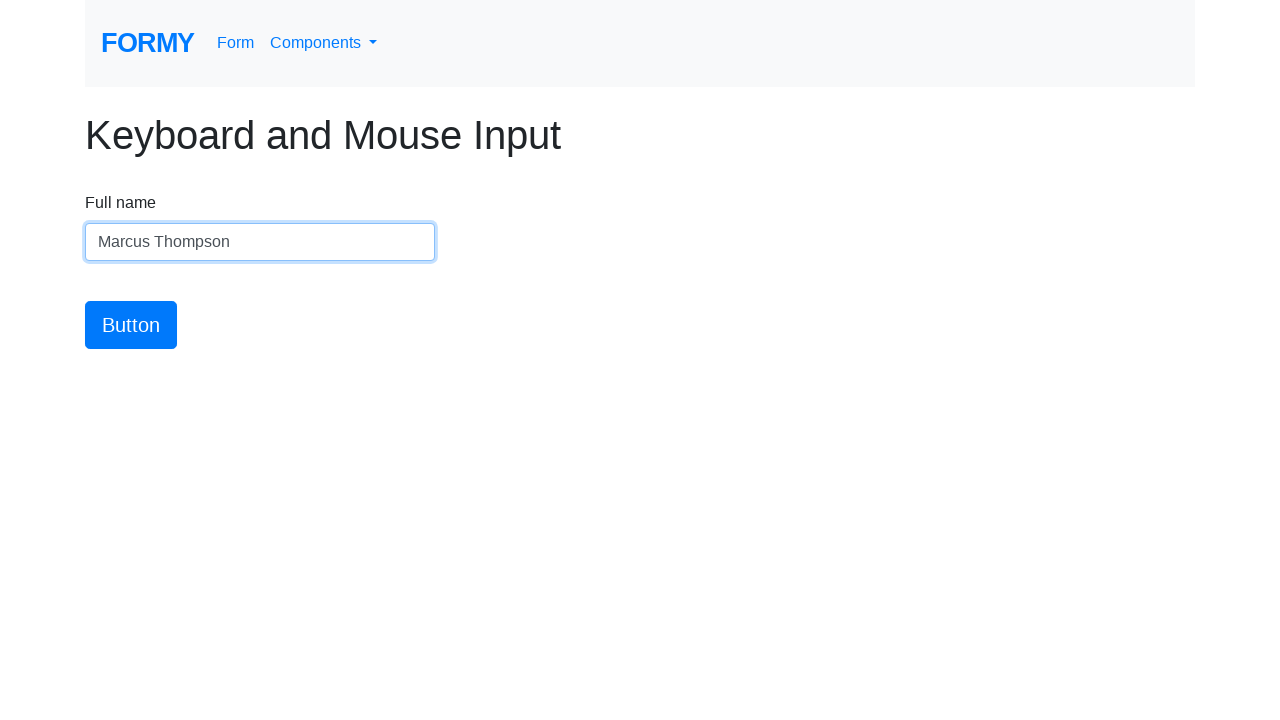

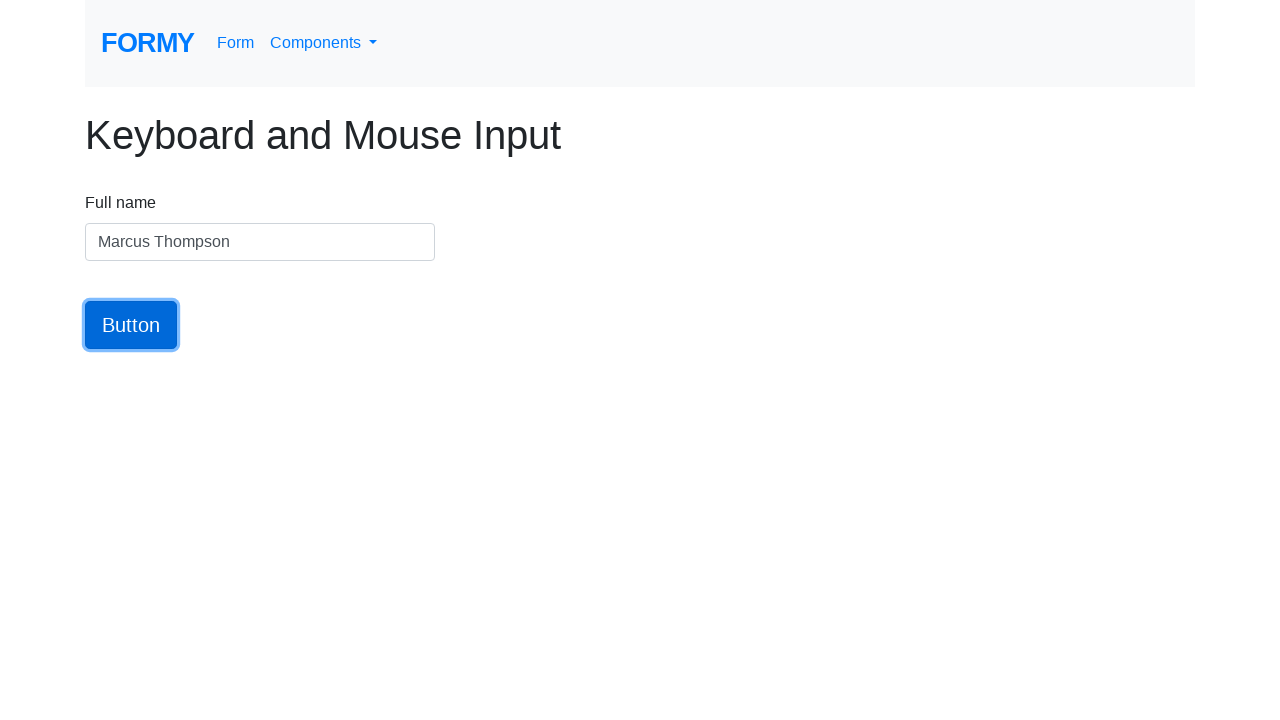